Tests infinite scrolling page by navigating to the quotes scroll page, extracting page metadata (title, scroll position, page height, user agent), and performing a scroll action.

Starting URL: https://quotes.toscrape.com/scroll

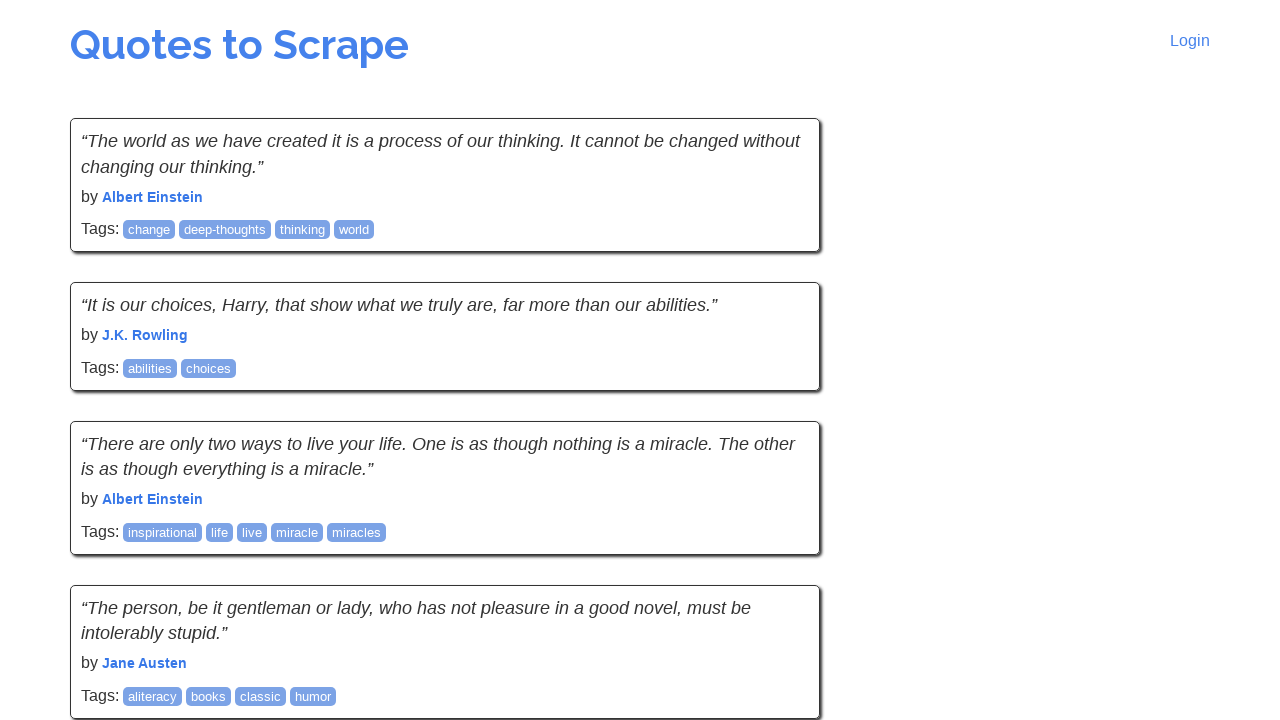

Extracted page title using JavaScript evaluation
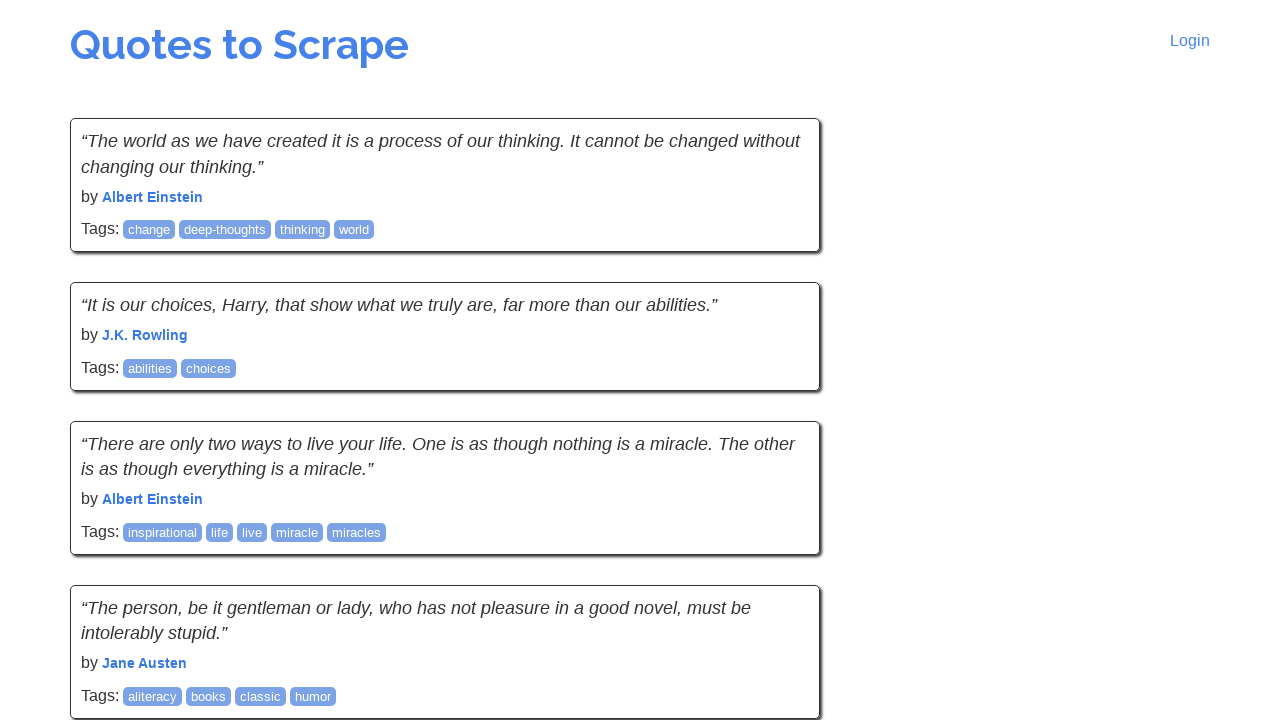

Retrieved current scroll position
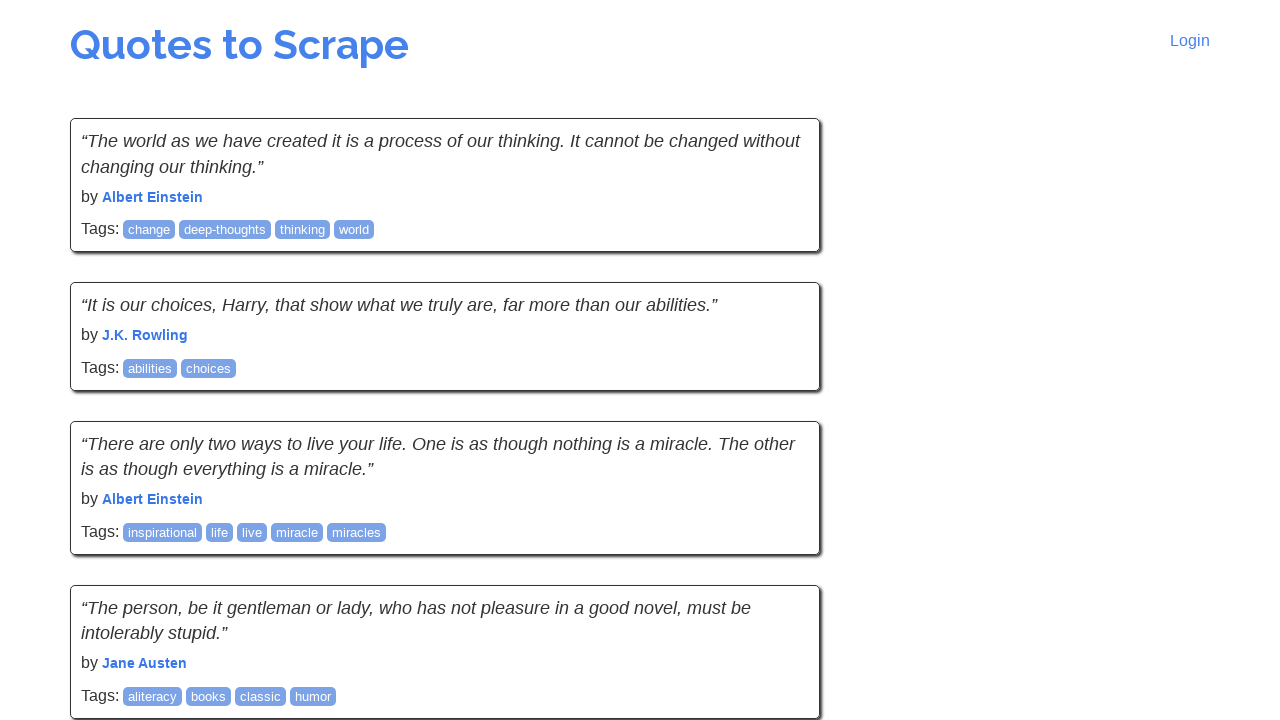

Retrieved full page height
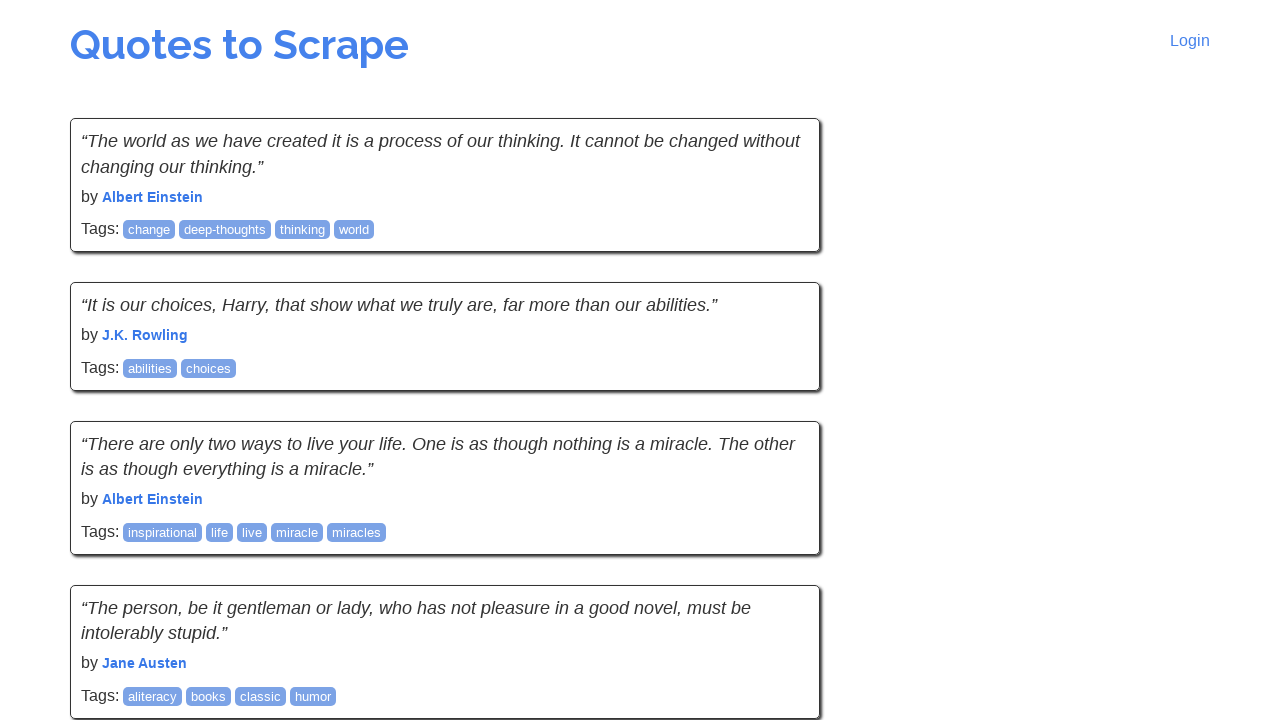

Retrieved browser user agent information
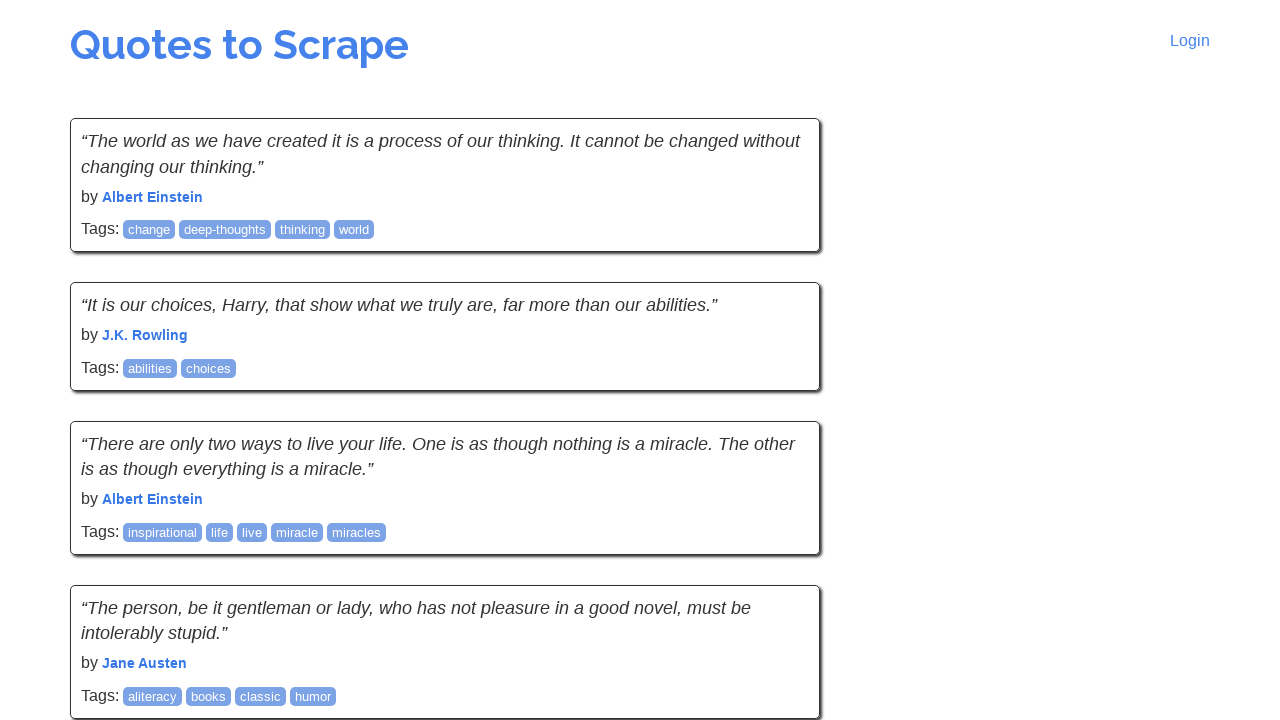

Scrolled down the page by 100 pixels
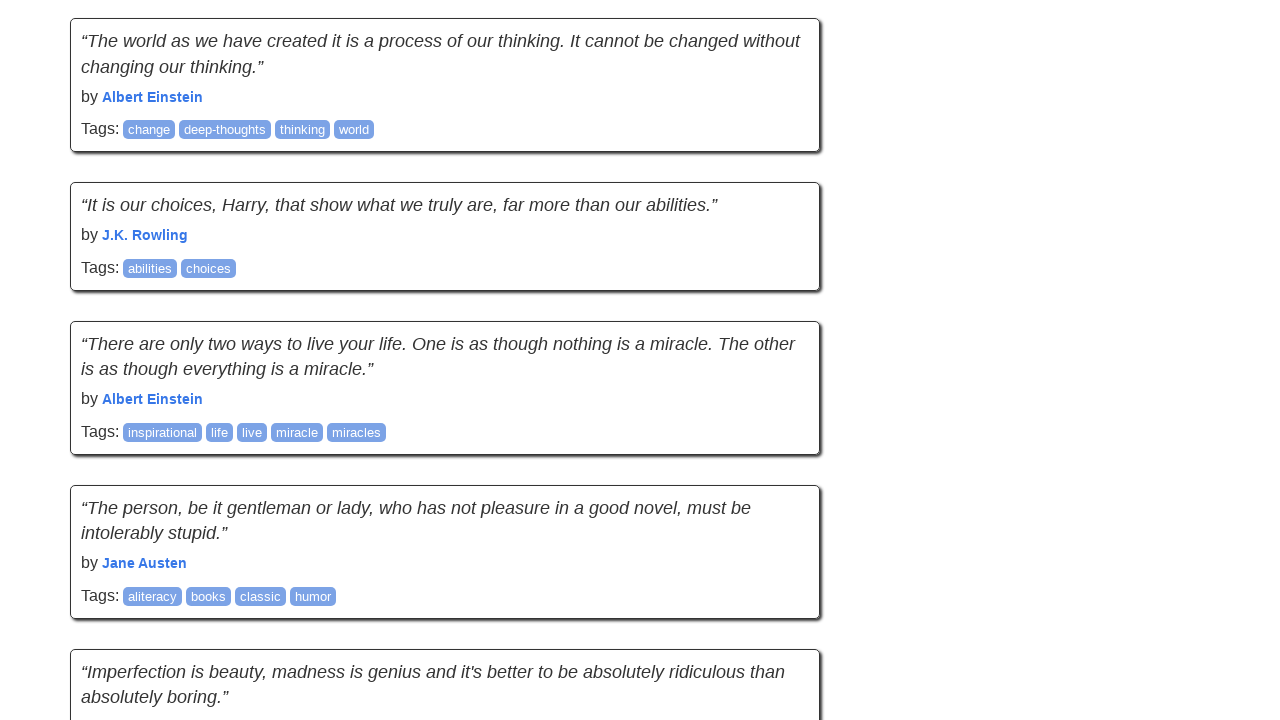

Waited 1000ms for content to load after scrolling
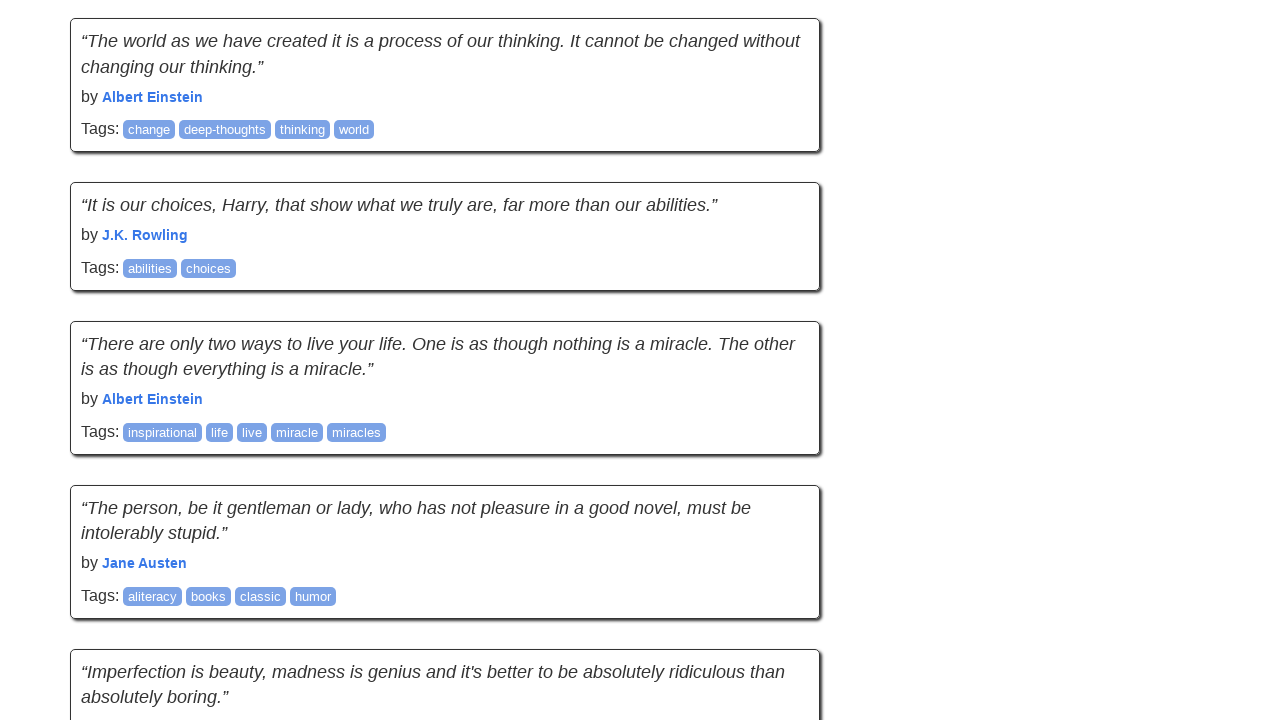

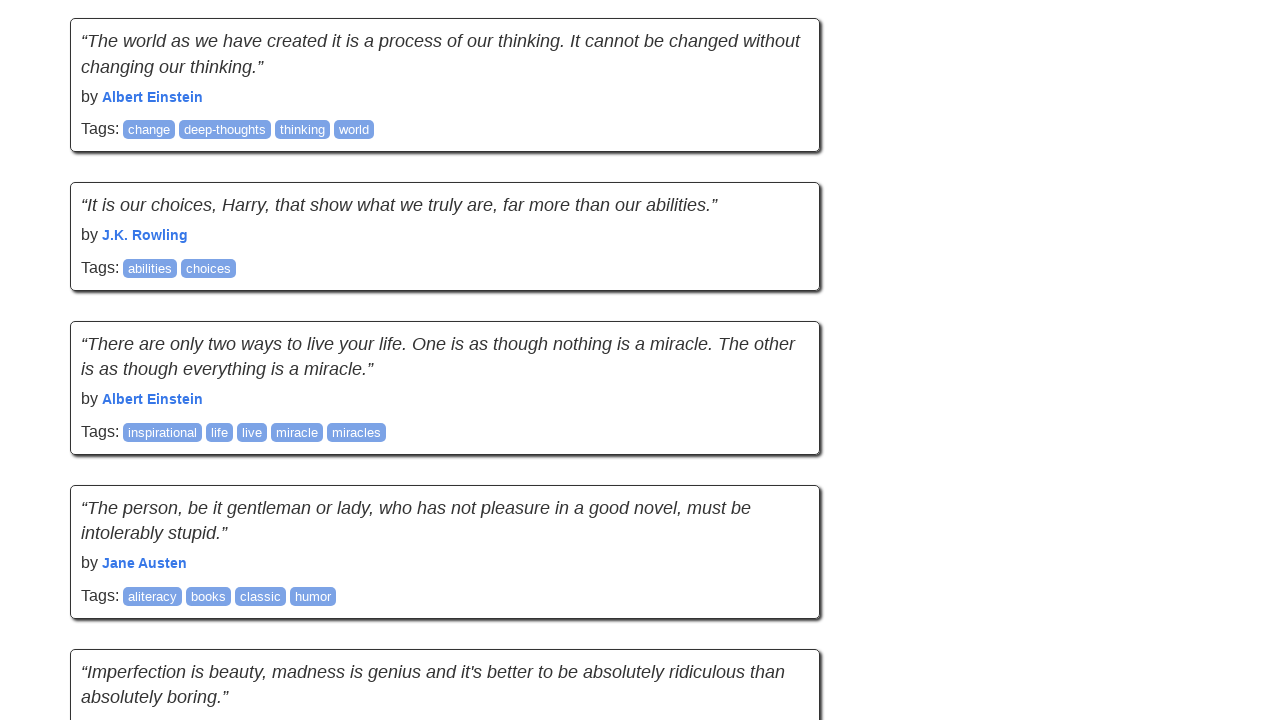